Navigates to the OpenCart website and maximizes the browser window

Starting URL: http://opencart.abstracta.us/

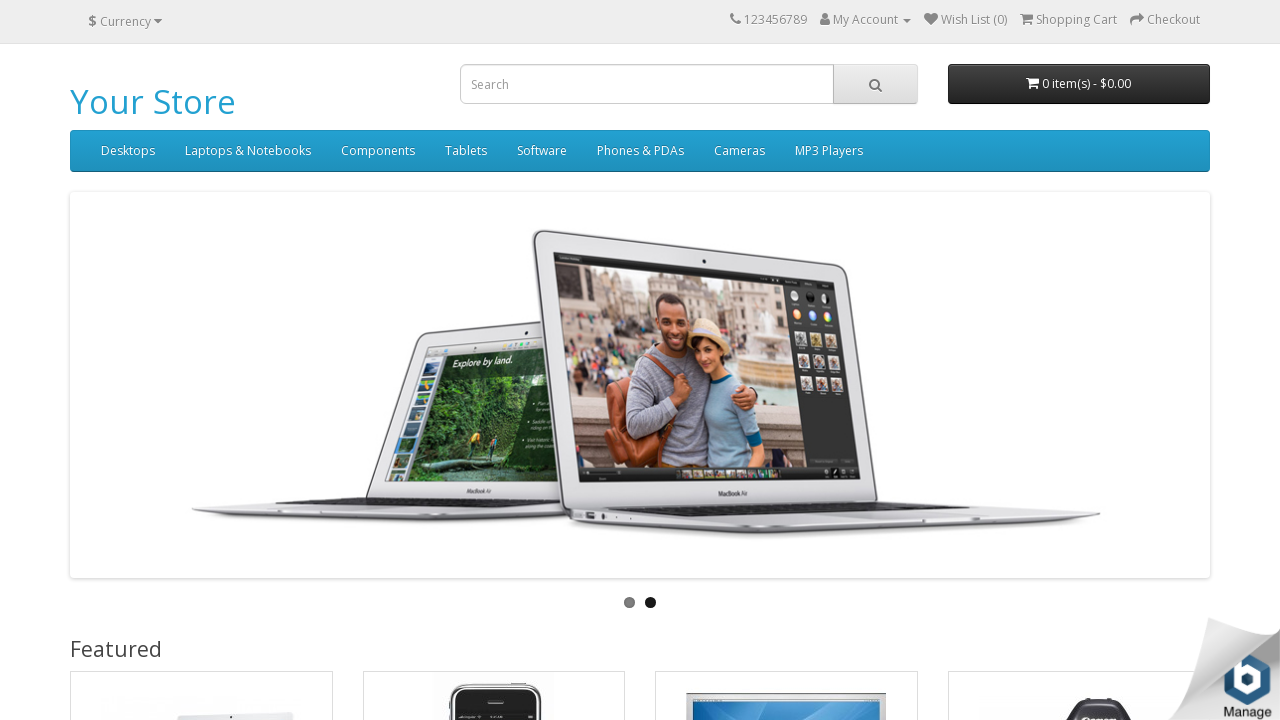

Navigated to OpenCart website at http://opencart.abstracta.us/
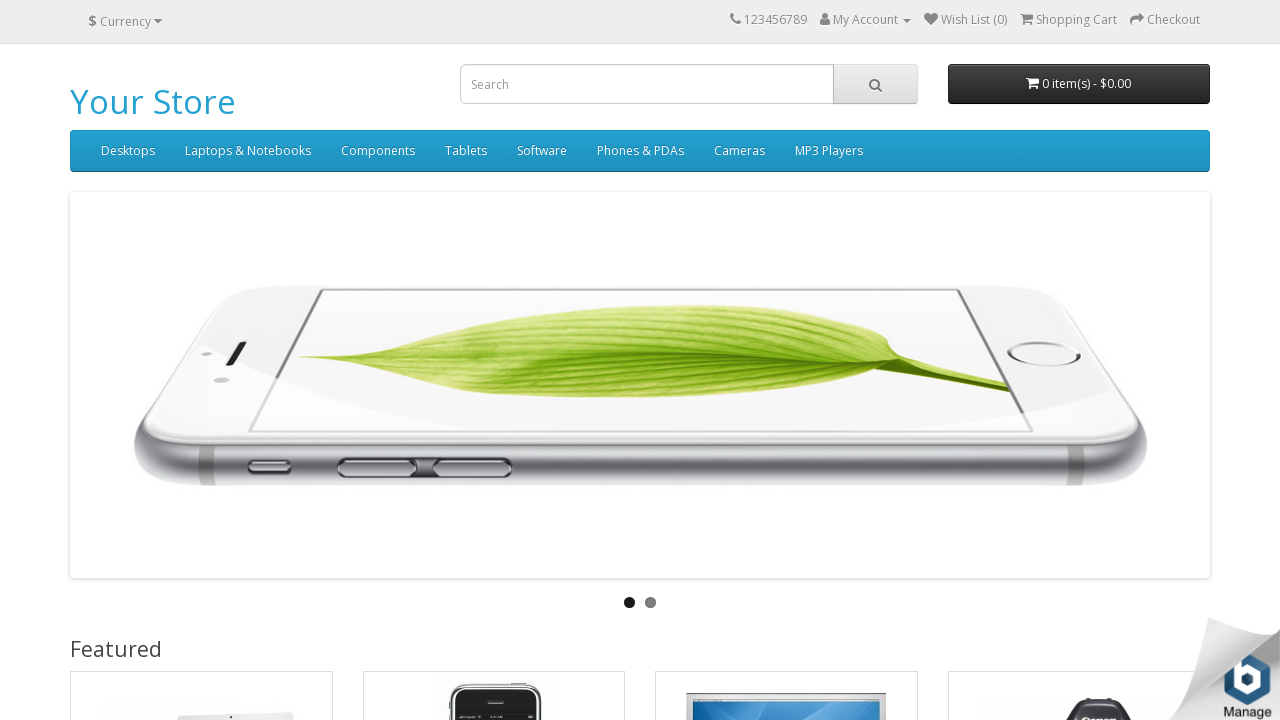

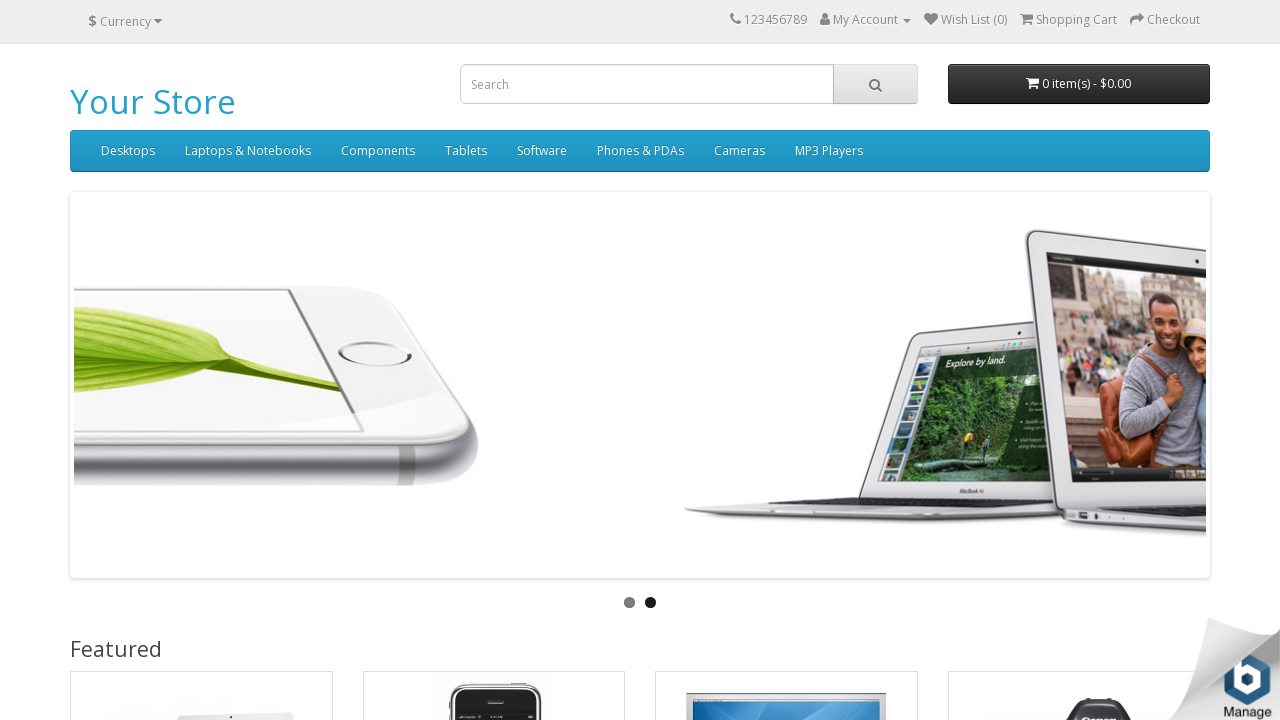